Tests location search functionality on Yogiyo food delivery website by entering a location and clicking search

Starting URL: https://www.yogiyo.co.kr/

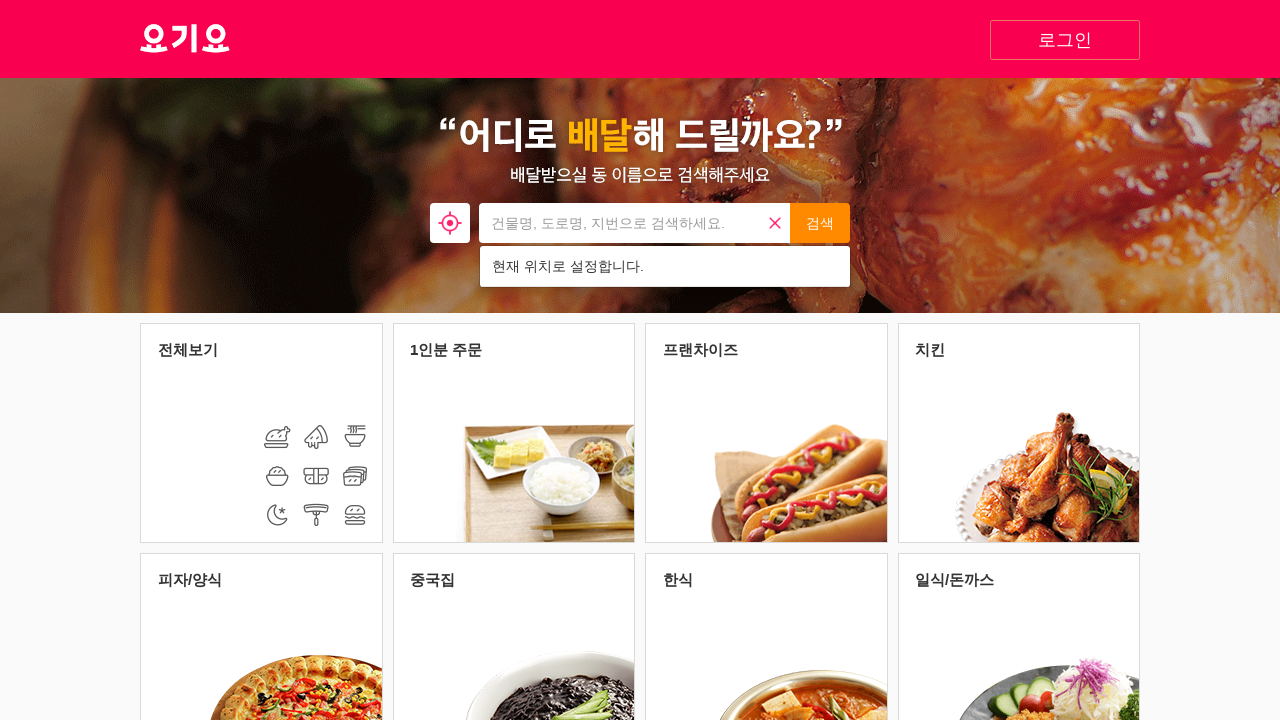

Cleared the location search input field on xpath=//*[@id="search"]/div/form/input
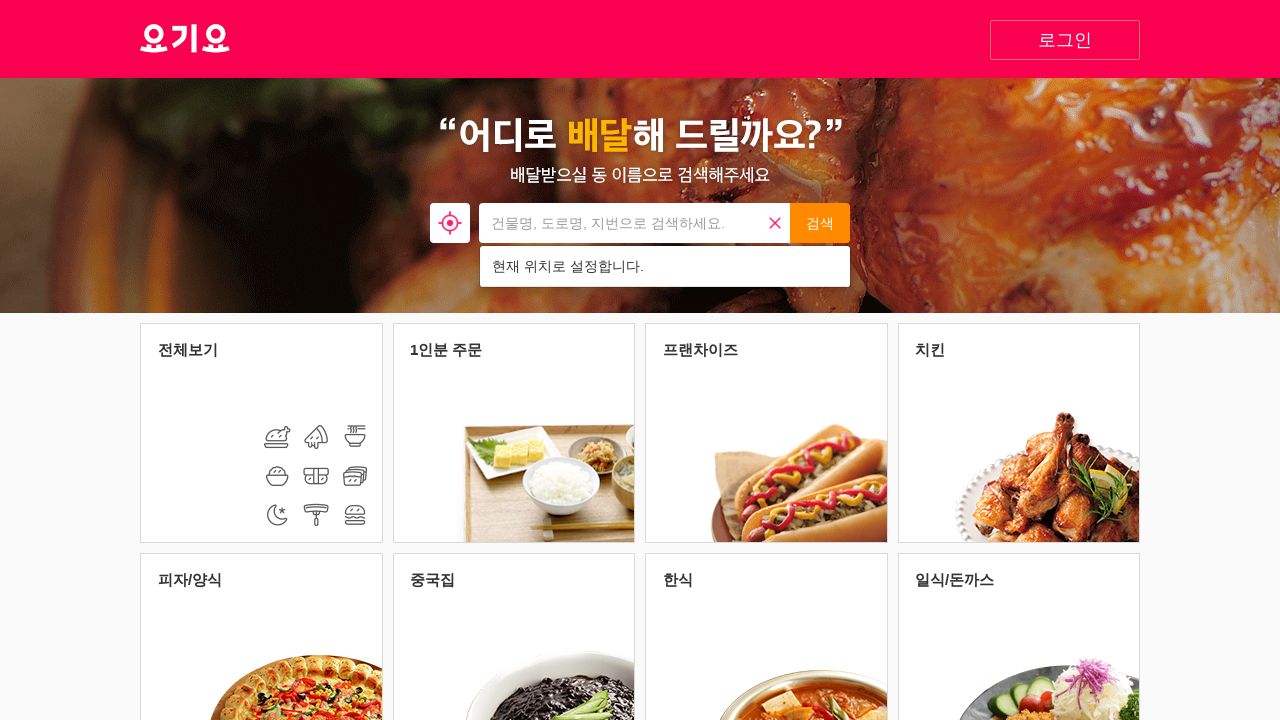

Filled search input with location '강남구' on xpath=//*[@id="search"]/div/form/input
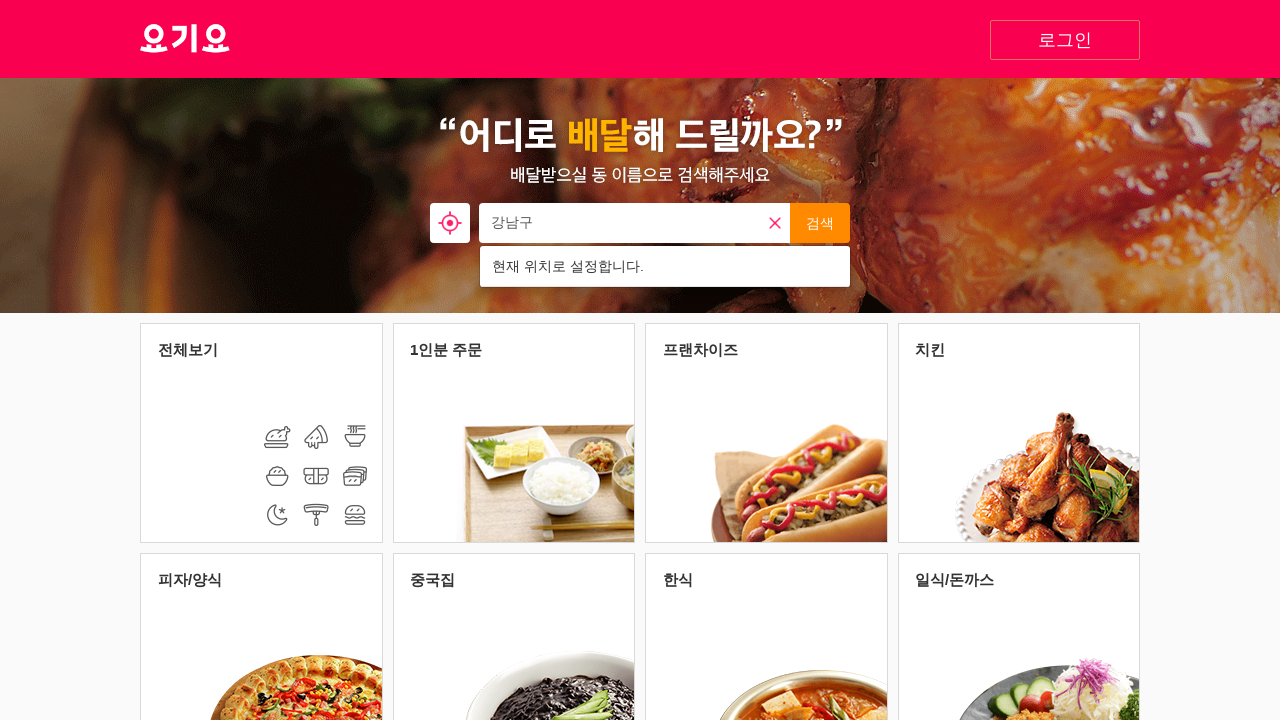

Clicked the search button to search for location at (820, 223) on xpath=//*[@id="button_search_address"]/button[2]
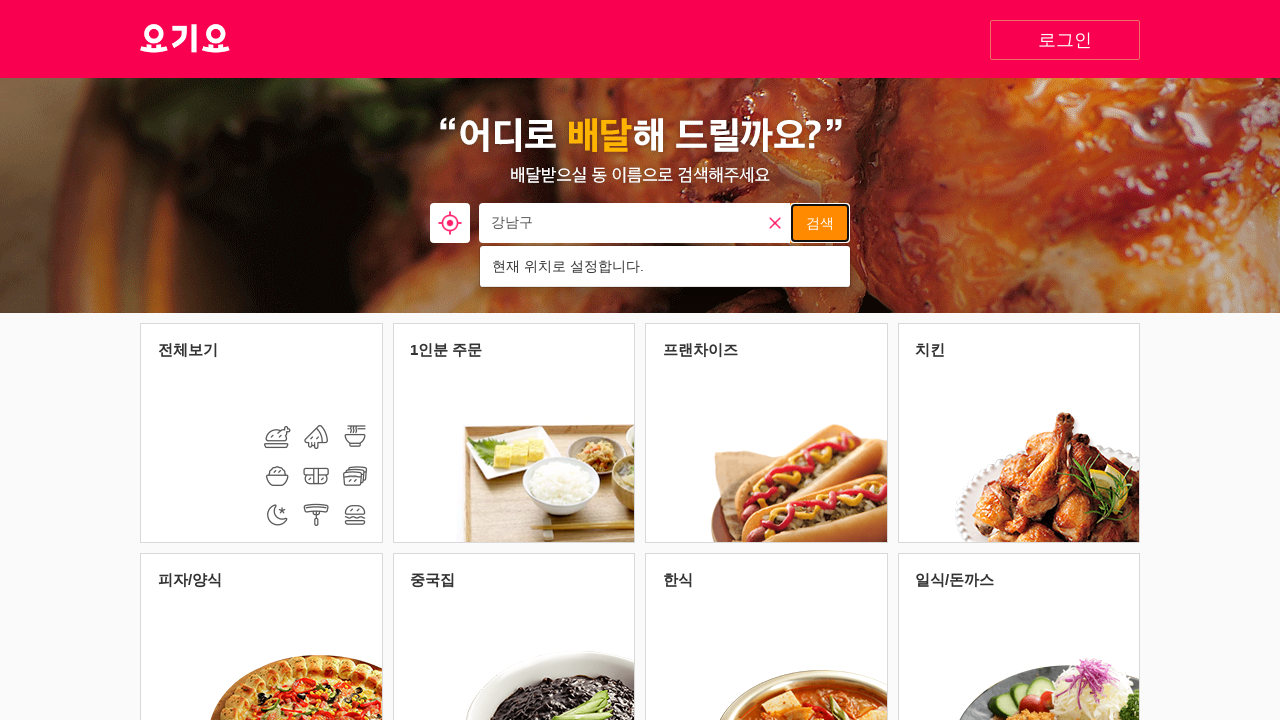

Waited 2 seconds for search results to load
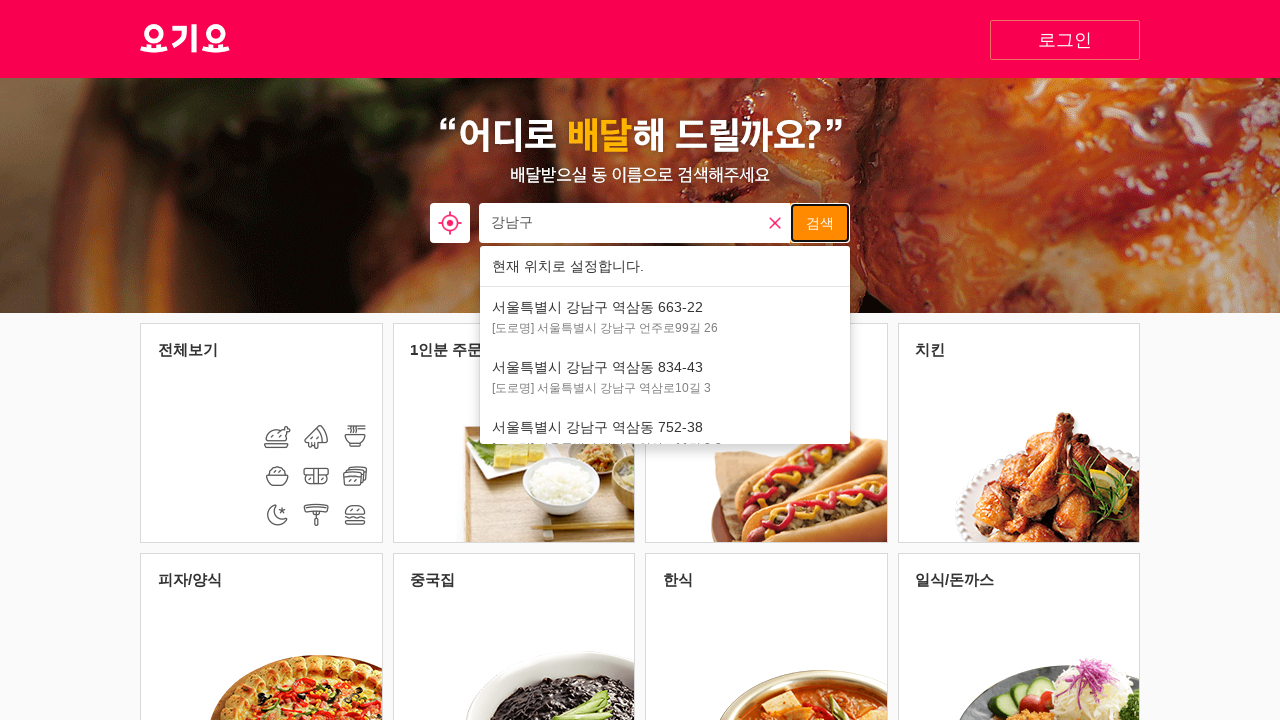

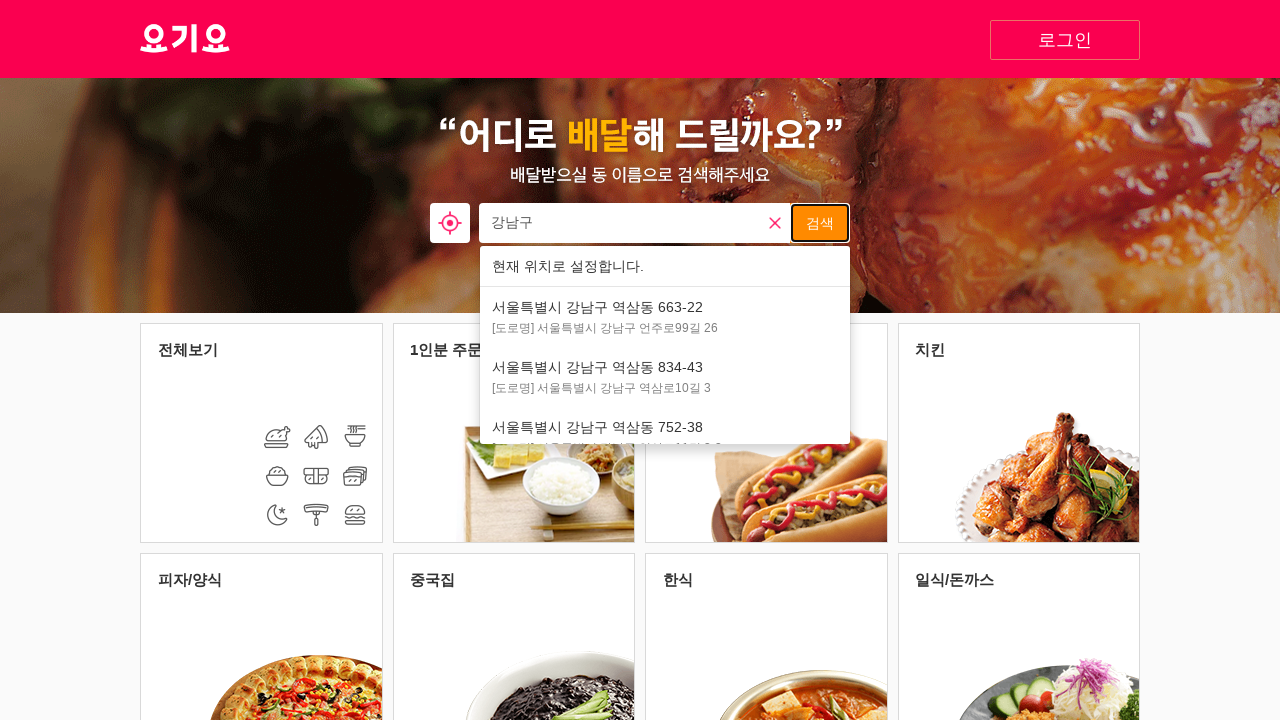